Tests multi-tab functionality by clicking a link that opens a new window/tab, then switching between tabs and verifying content on each.

Starting URL: https://the-internet.herokuapp.com/windows

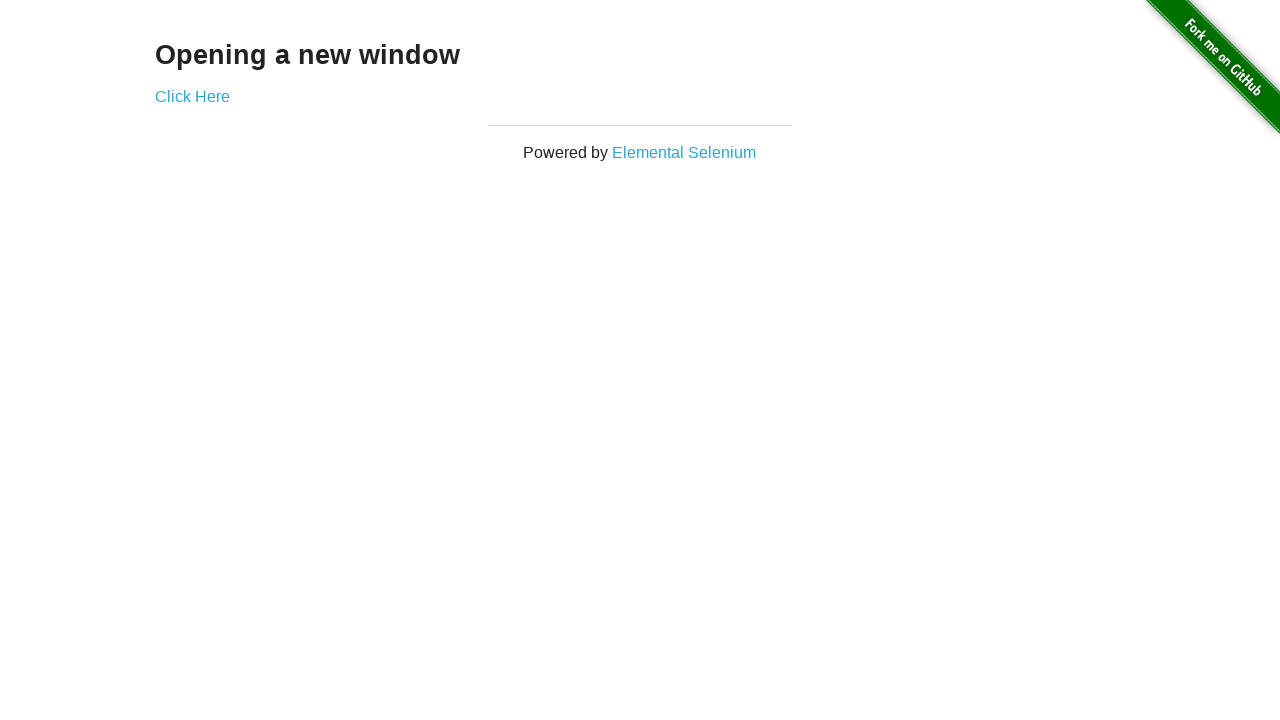

Retrieved initial page count
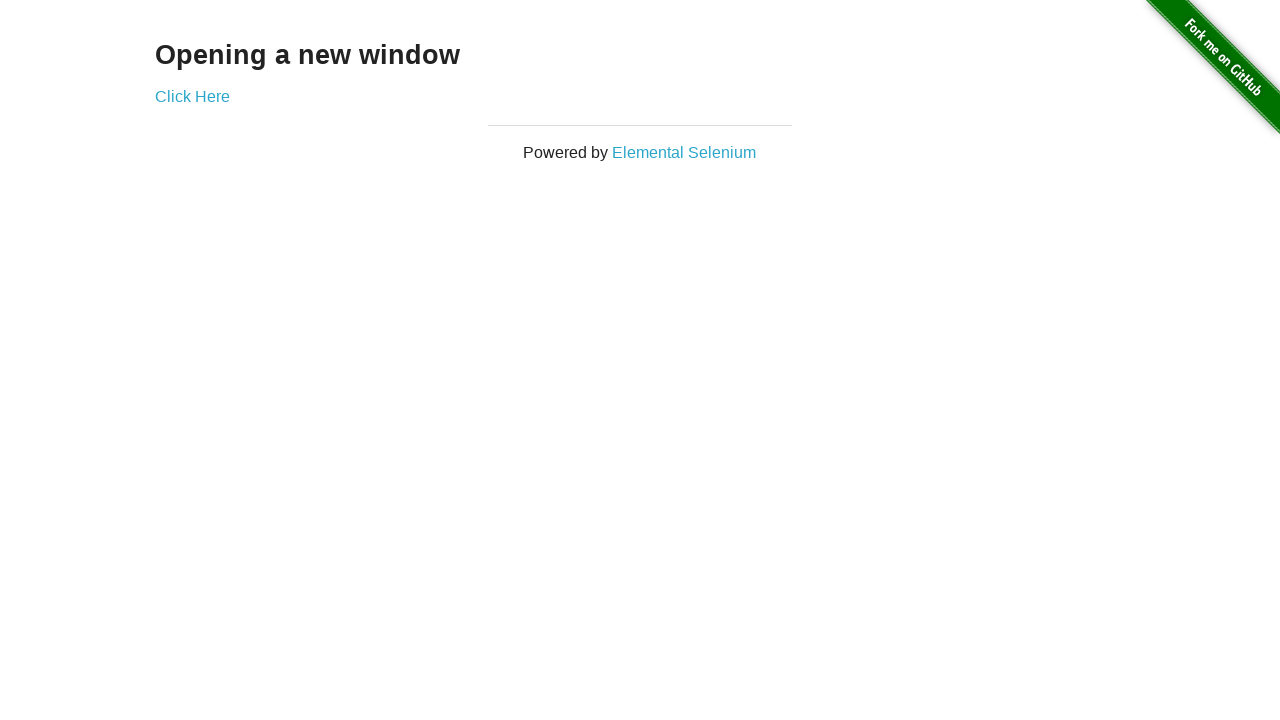

Clicked 'Click Here' link to open new tab at (192, 96) on text='Click Here'
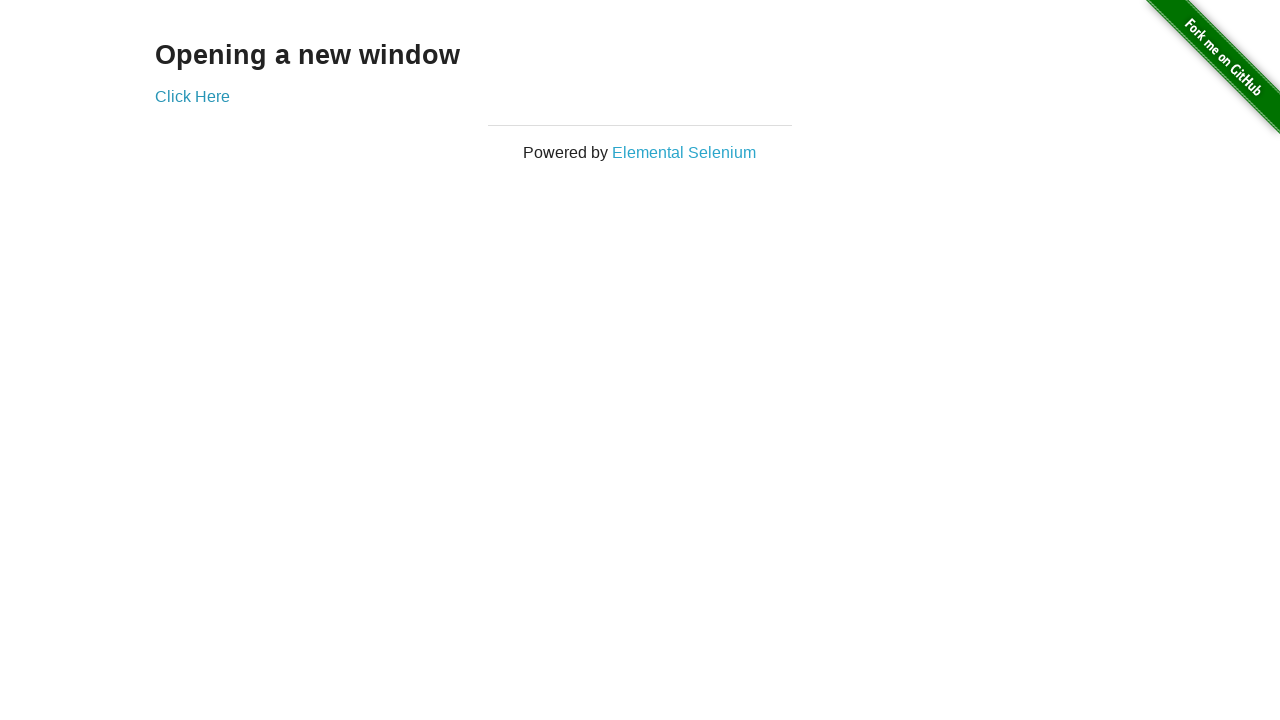

Captured new page object from context
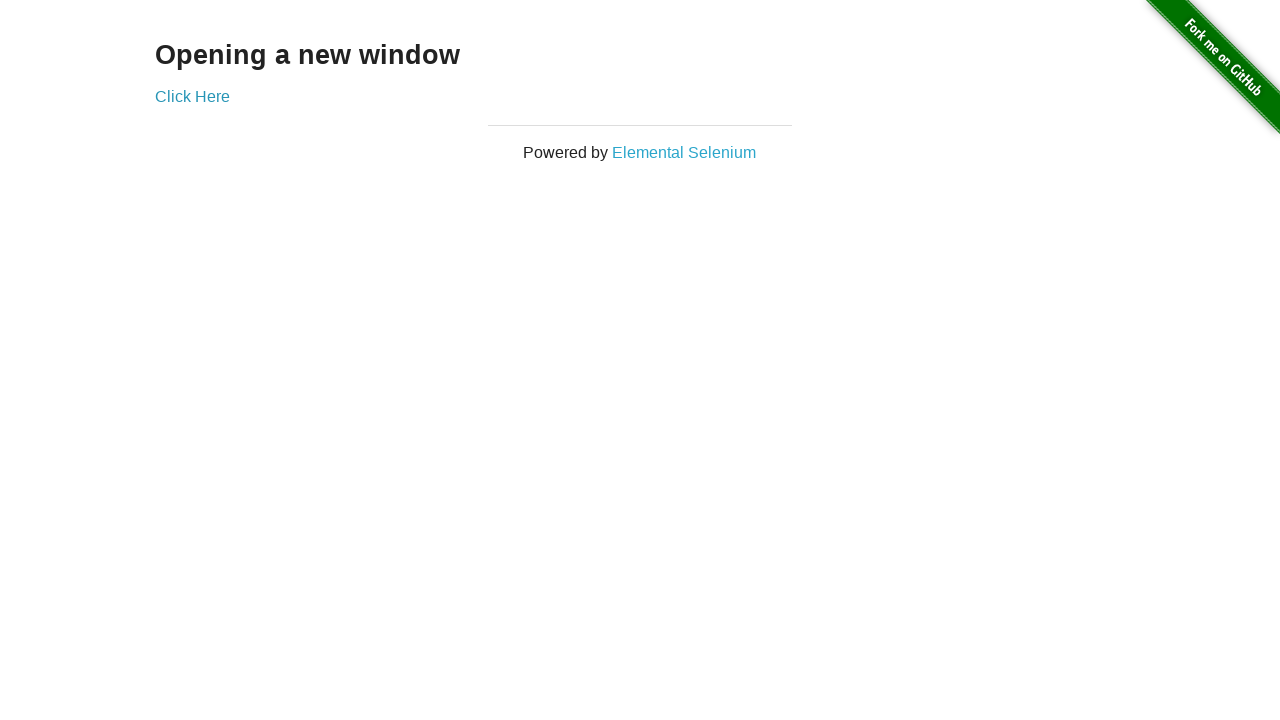

New page finished loading
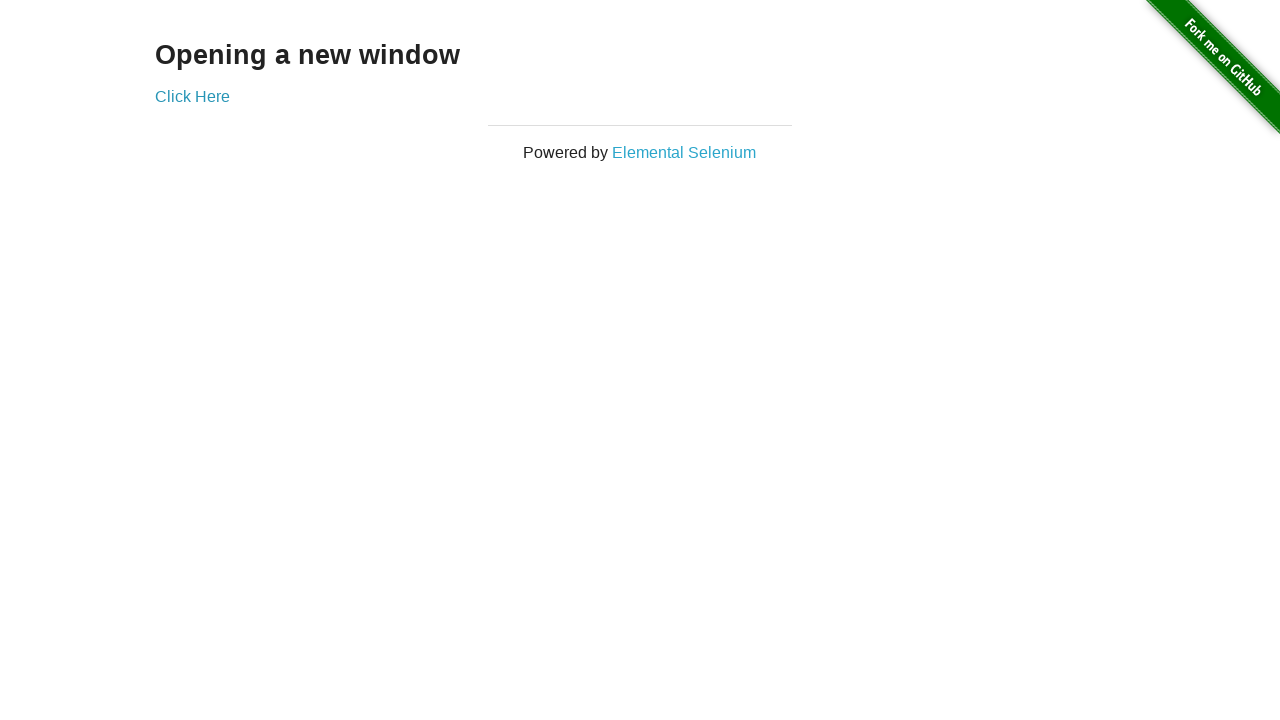

Verified page count increased after opening new tab
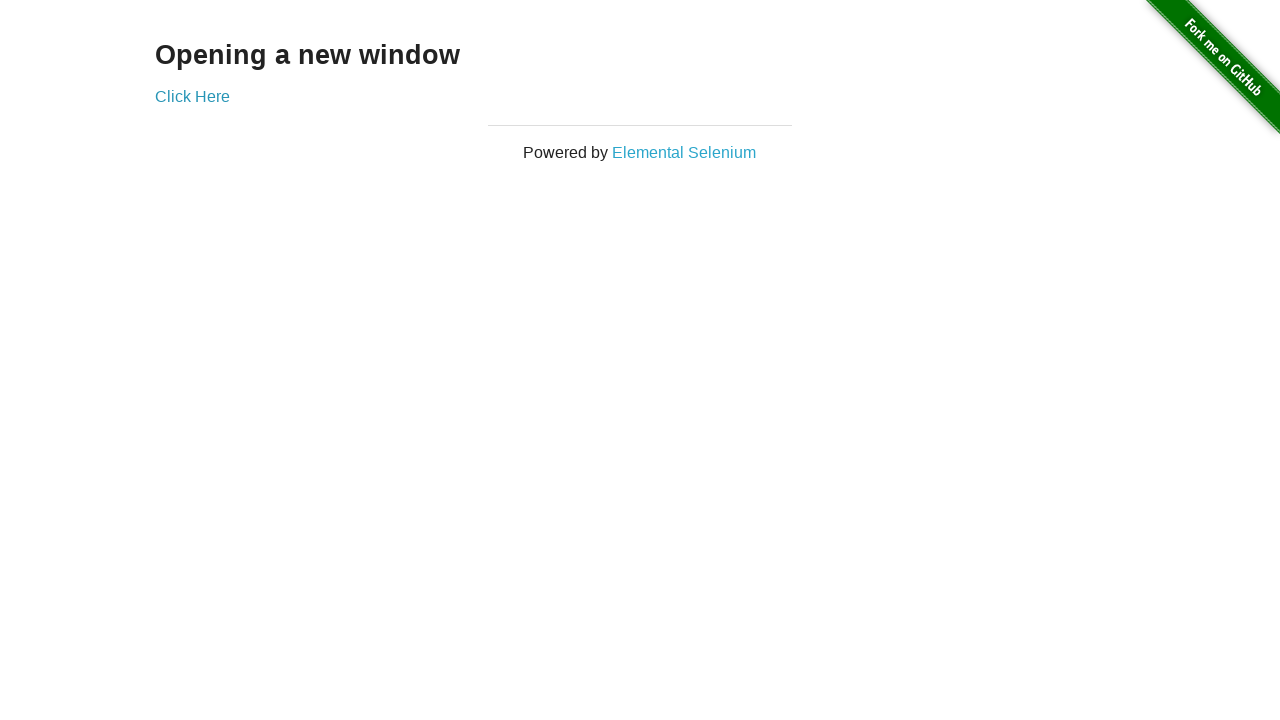

Retrieved new page title: New Window
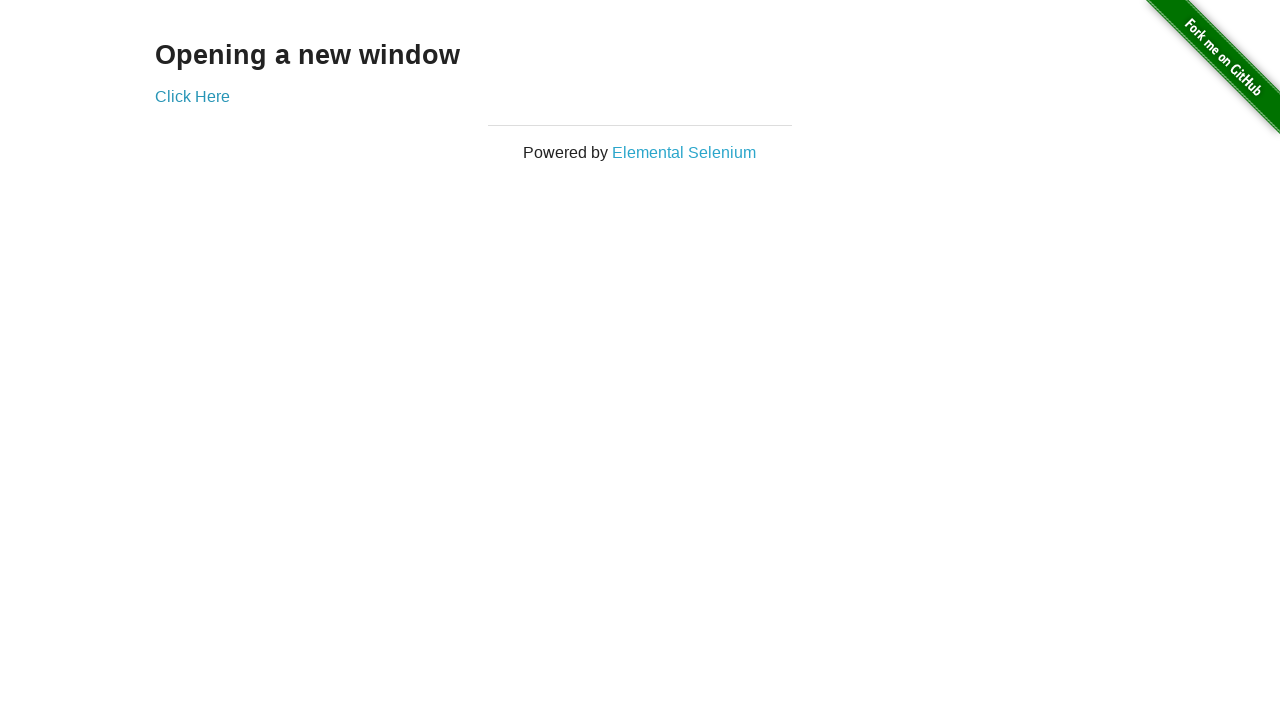

Retrieved h3 text from new page: New Window
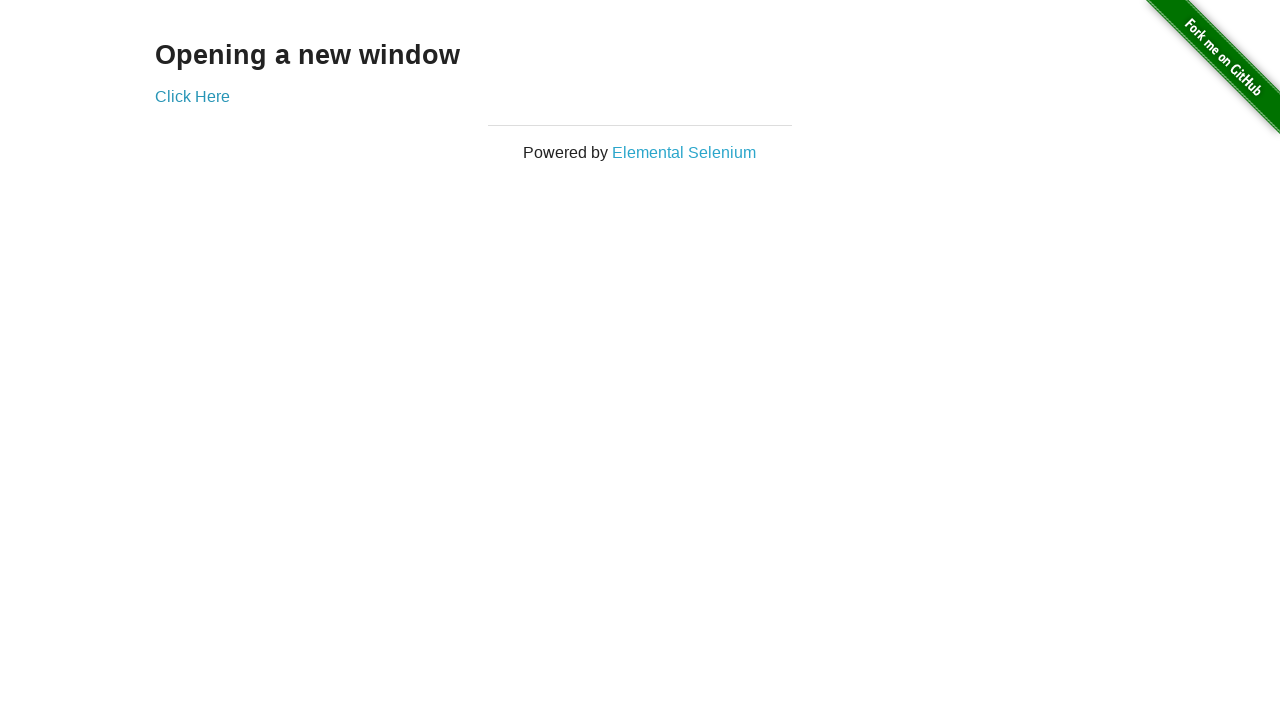

Retrieved original page title: The Internet
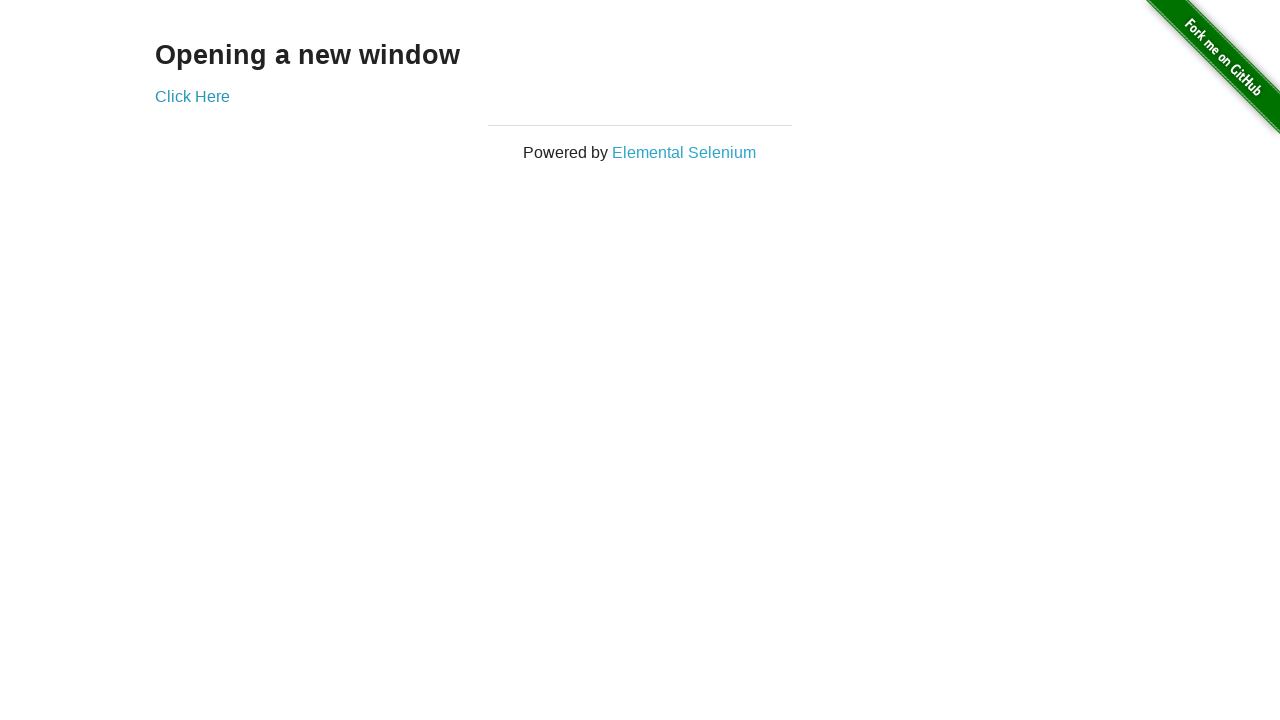

Retrieved h3 text from original page: Opening a new window
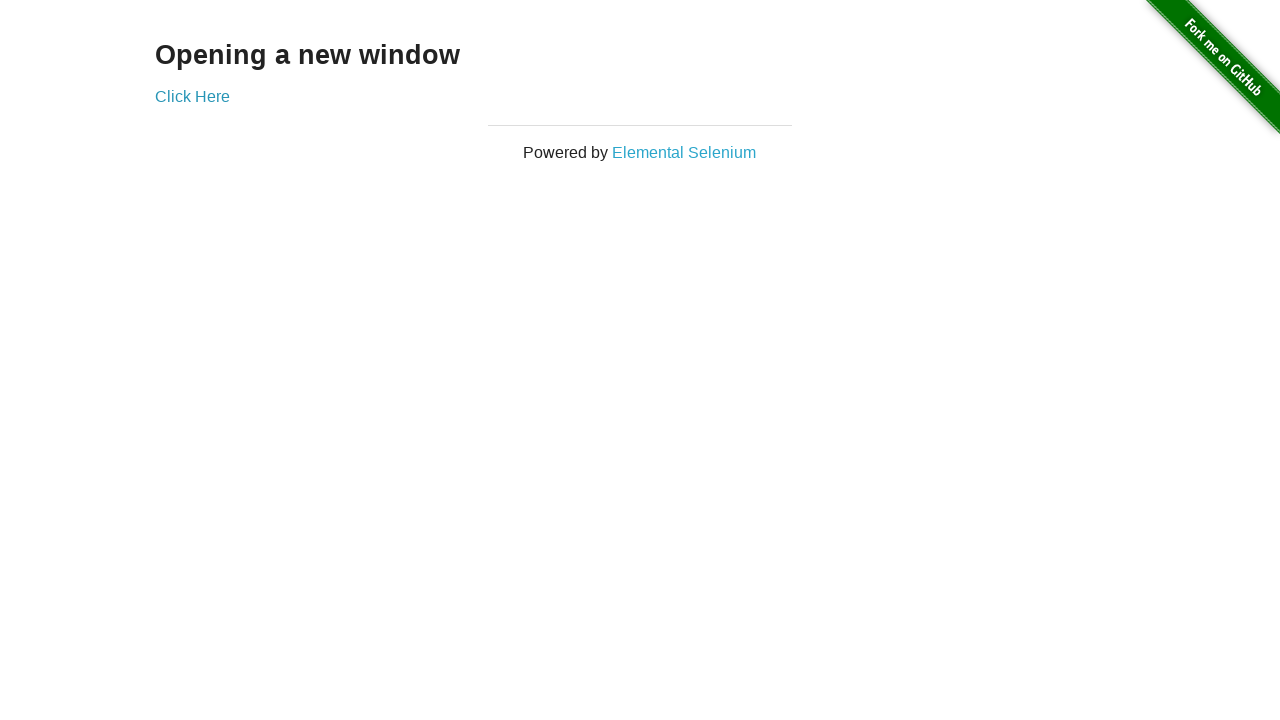

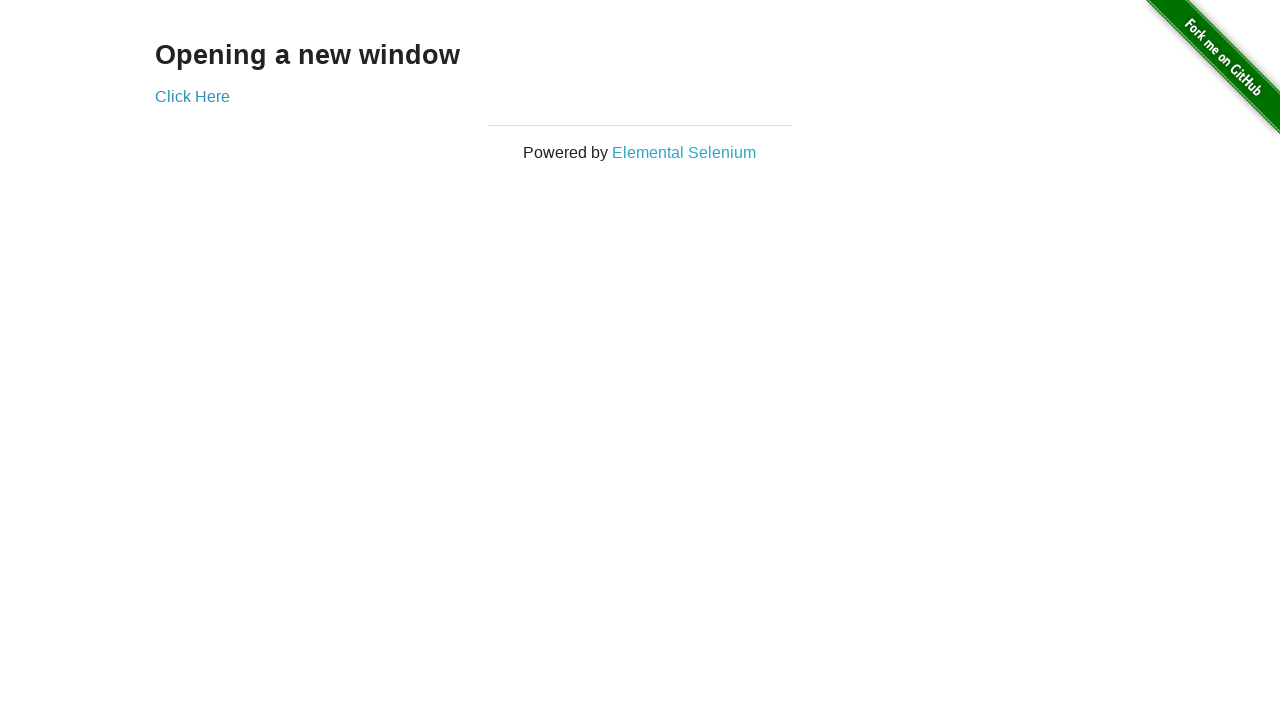